Tests different types of JavaScript alerts including simple alerts, confirm dialogs, and prompt dialogs

Starting URL: https://demo.automationtesting.in/Alerts.html

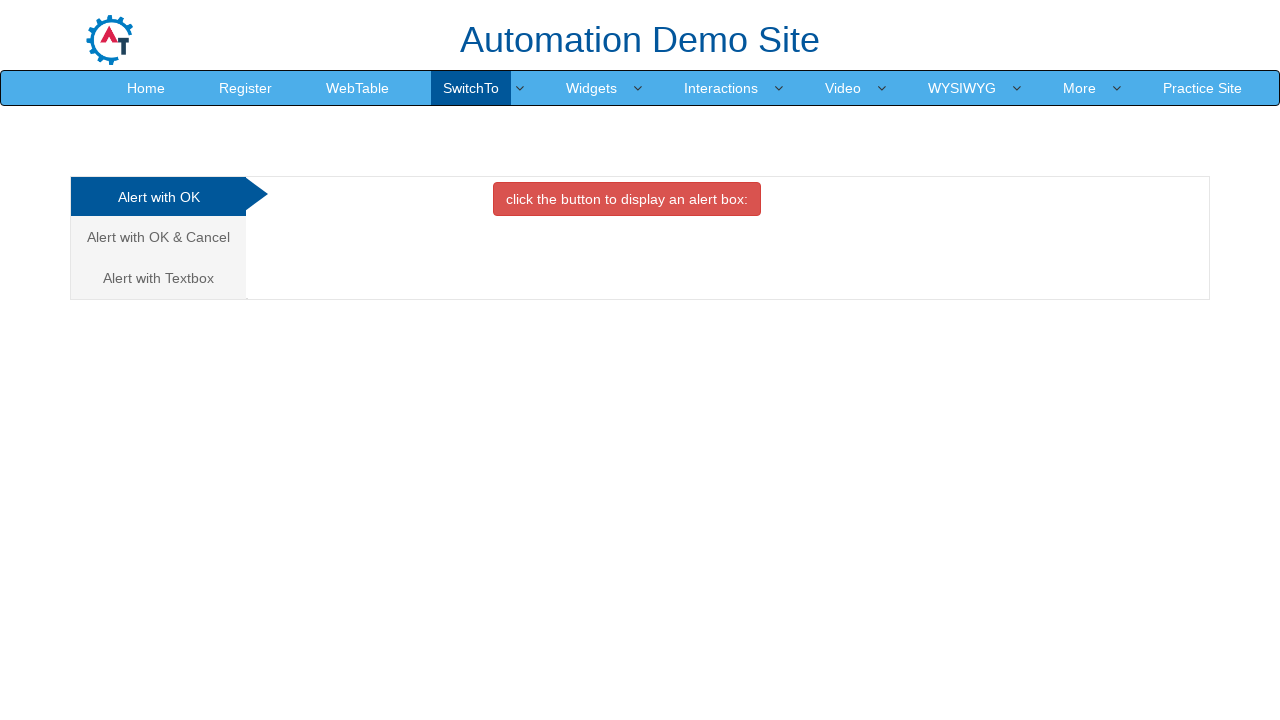

Navigated to Alerts demo page
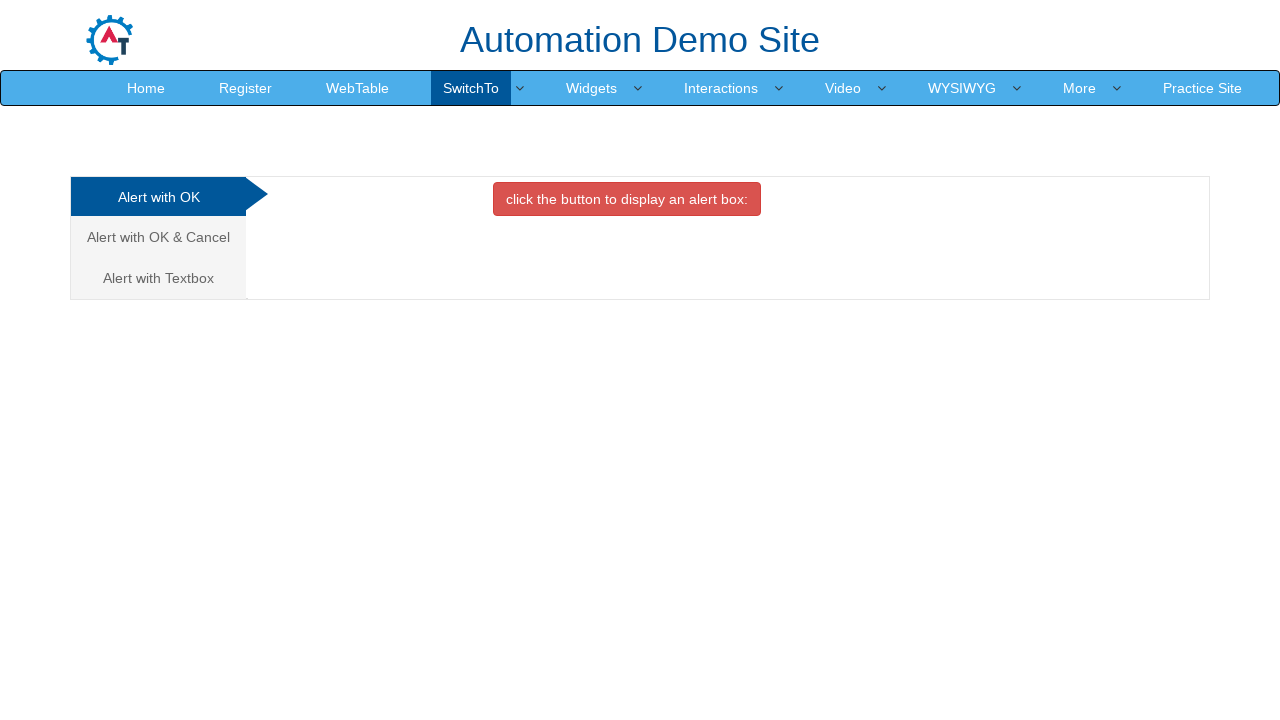

Clicked on 'Alert with Textbox' link at (158, 278) on xpath=//a[text()='Alert with Textbox ']
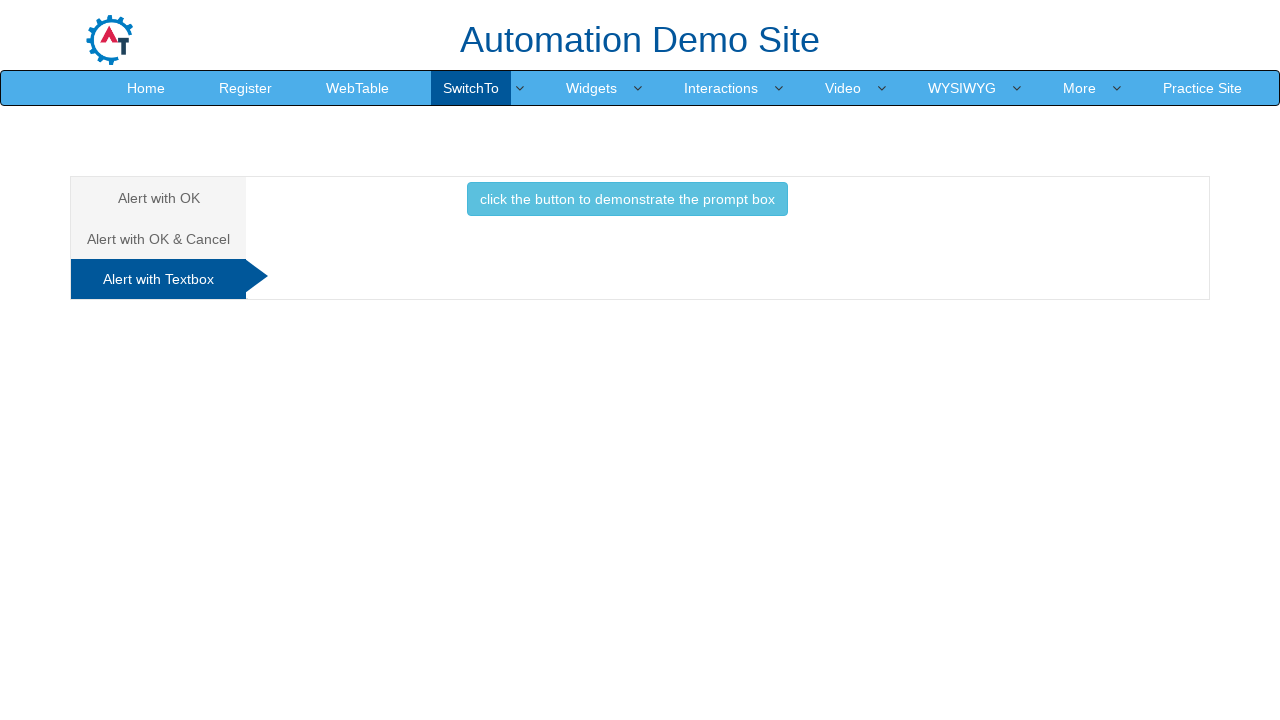

Clicked button to generate alert at (627, 199) on xpath=//button[@class='btn btn-info']
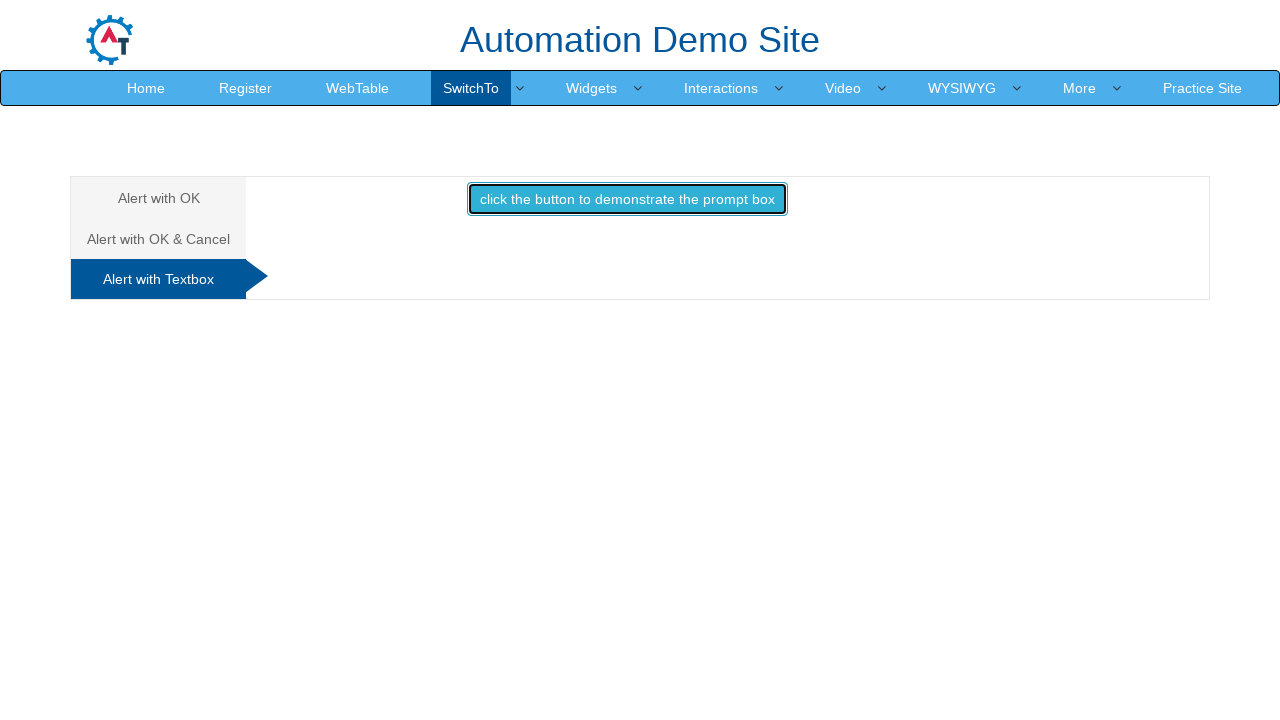

Set up dialog handler to accept prompt with 'Ritik Patel'
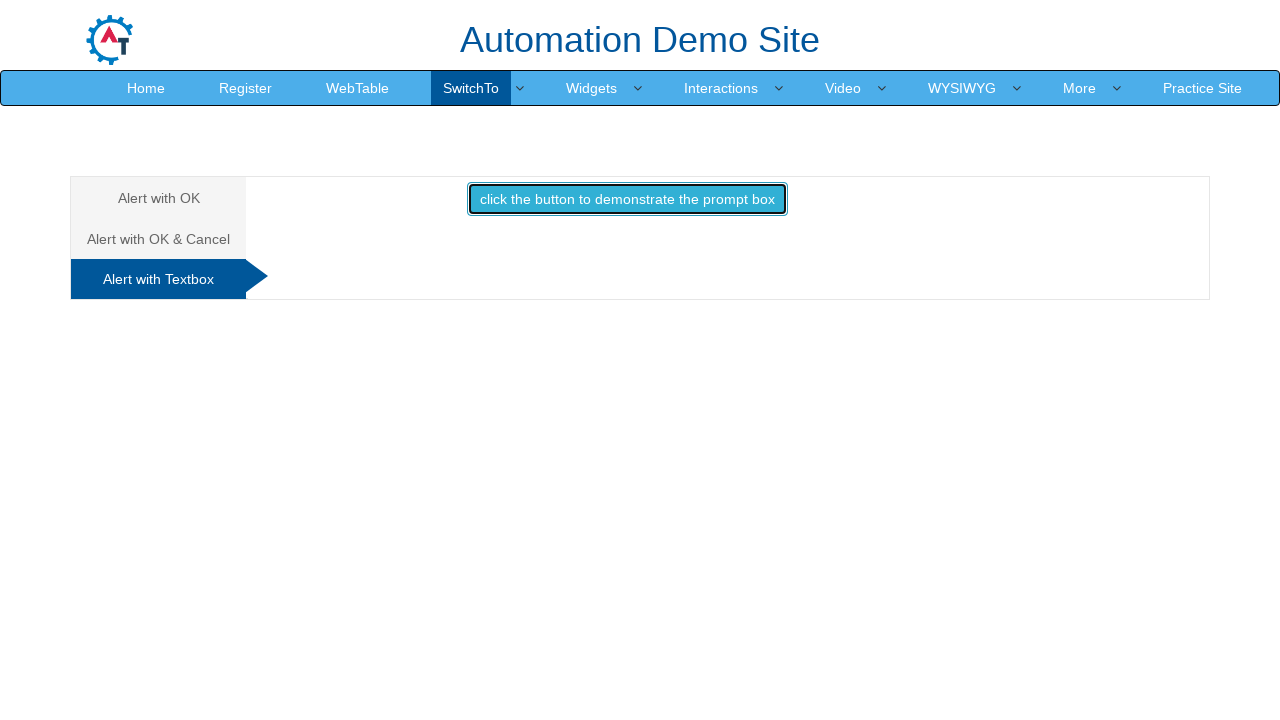

Clicked button to trigger prompt dialog and submitted 'Ritik Patel' at (627, 199) on //button[@class='btn btn-info']
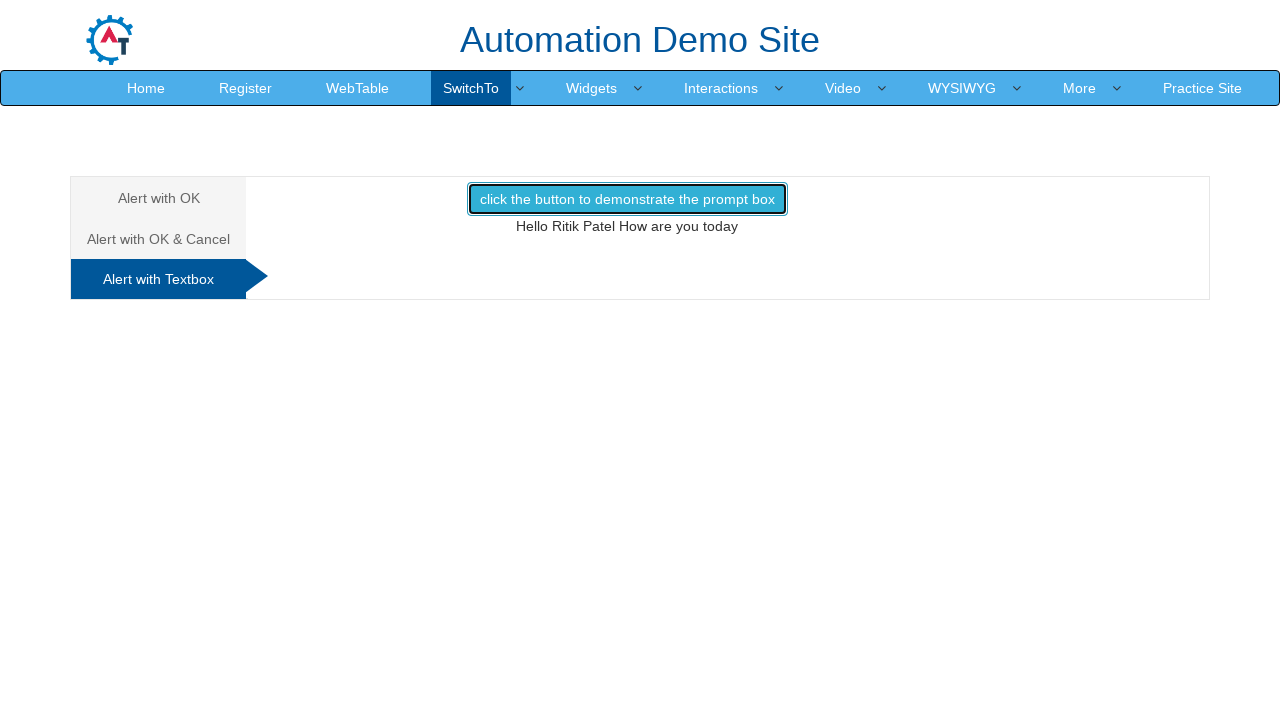

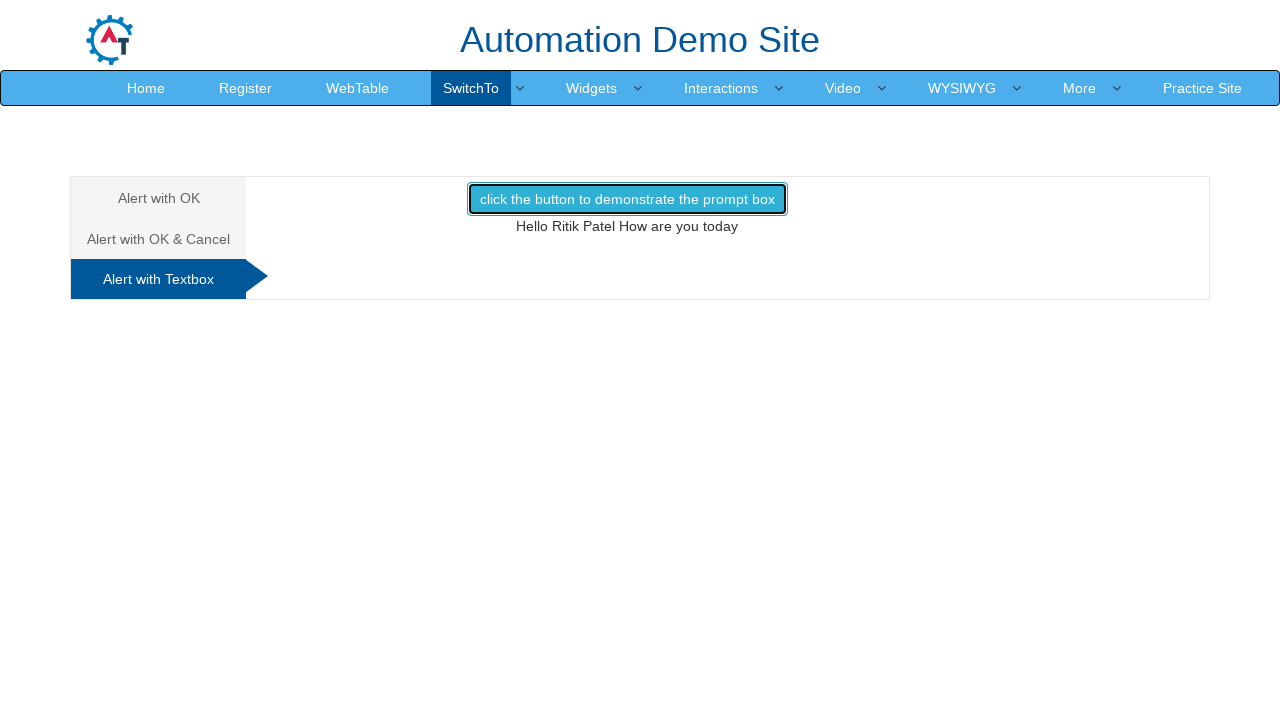